Navigates to merolagani.com website and scrolls down the page to view content

Starting URL: https://merolagani.com

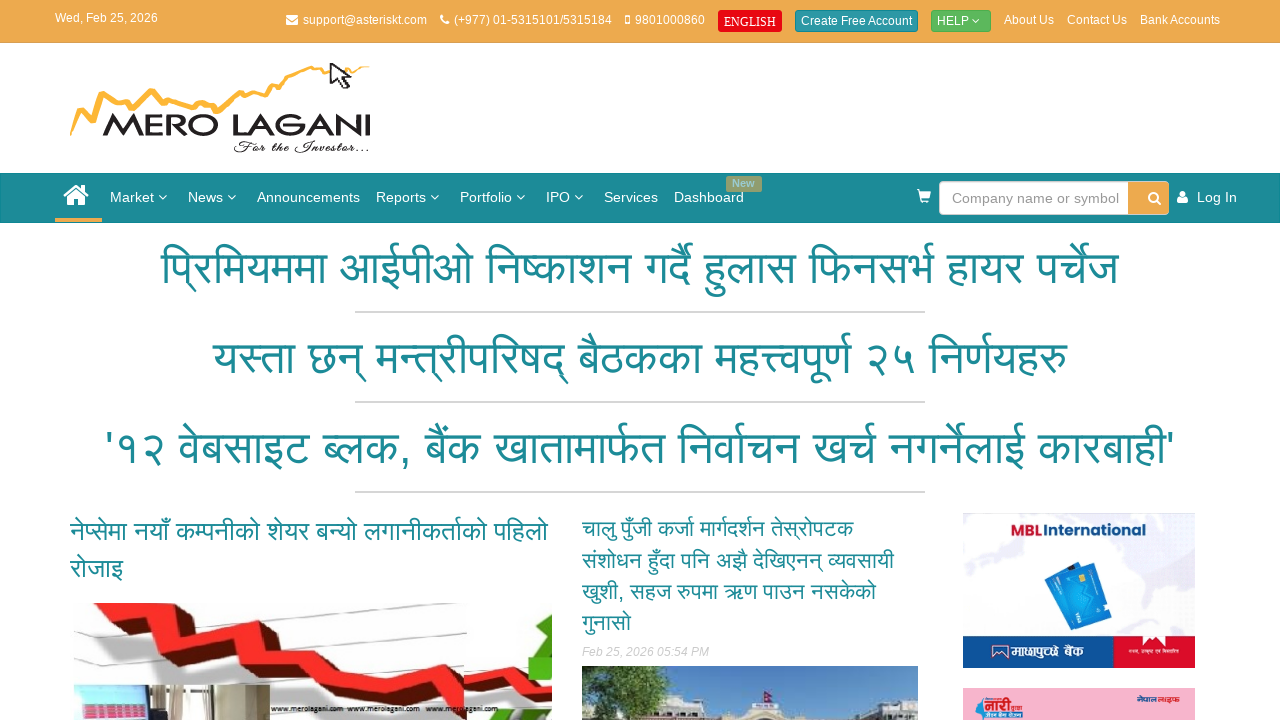

Navigated to merolagani.com website
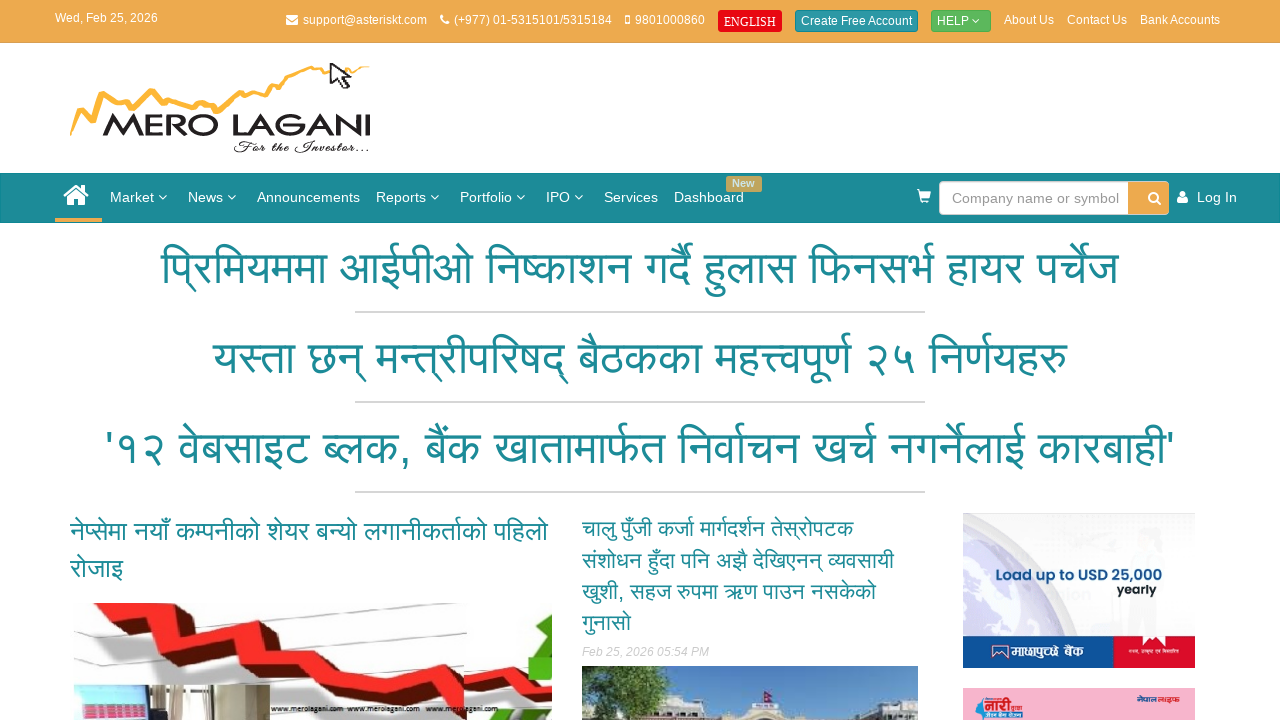

Scrolled down the page by 300 pixels
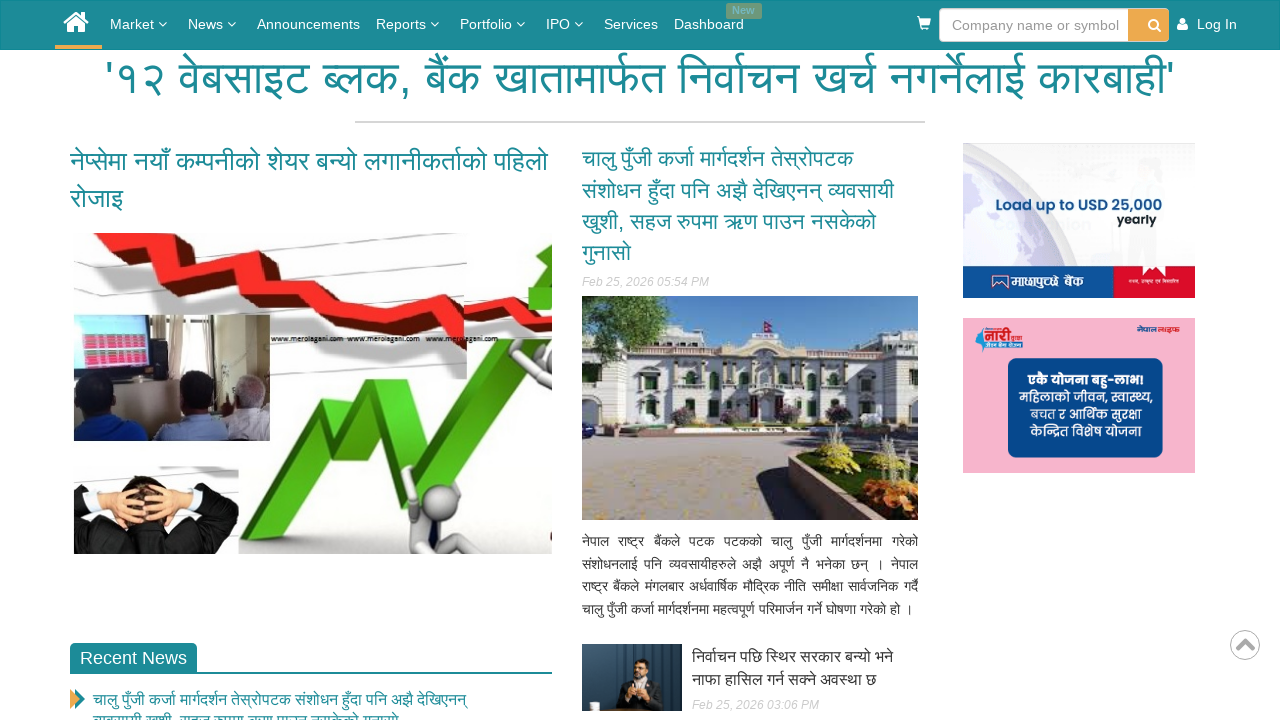

Waited 5 seconds for content to load
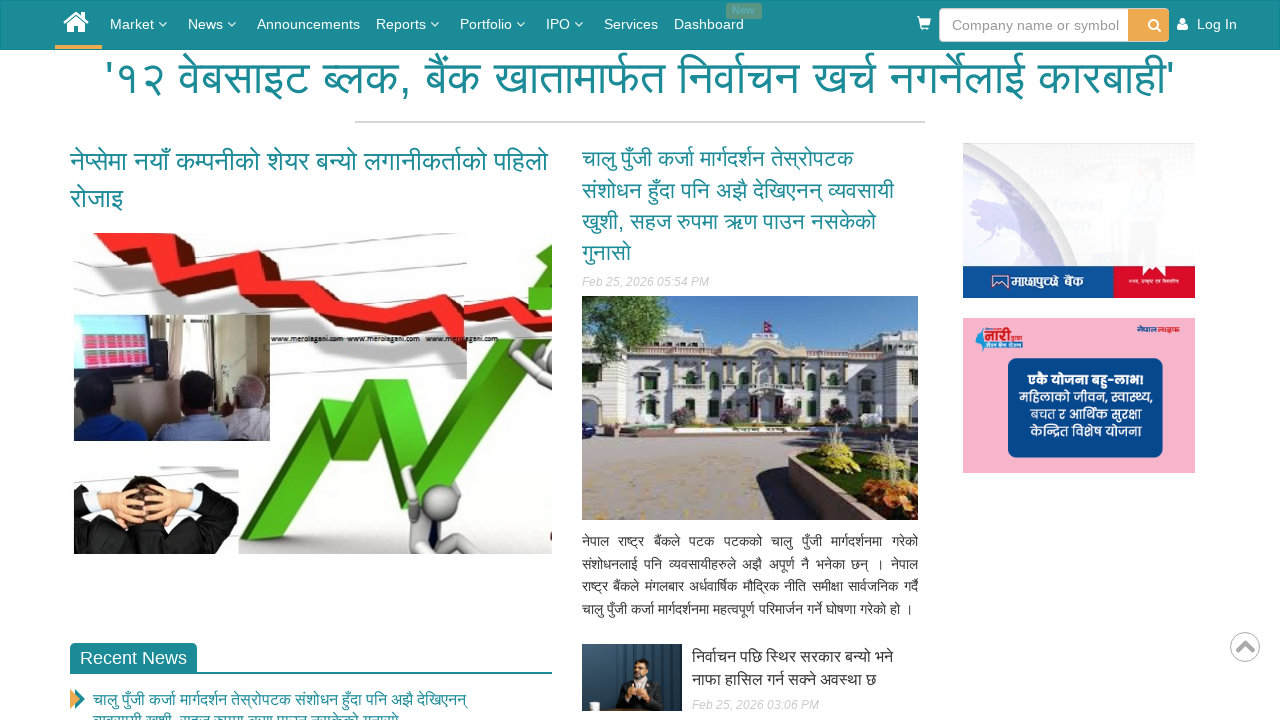

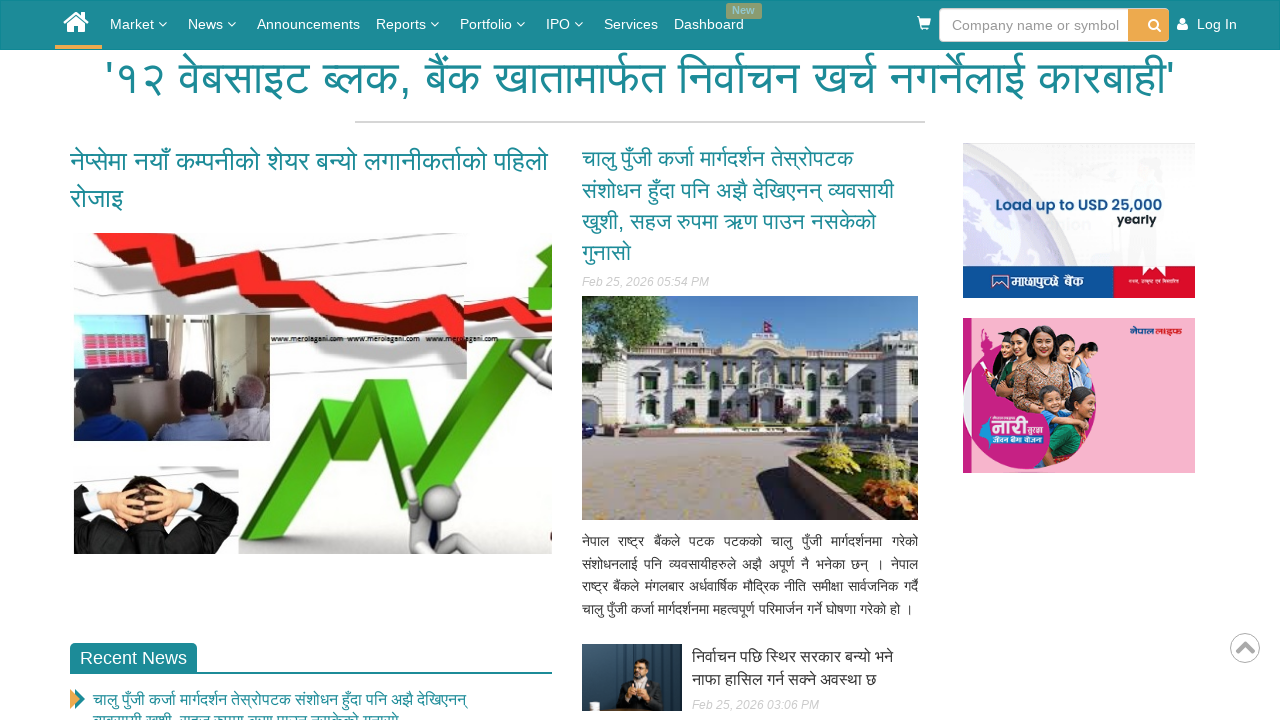